Tests table interaction functionality by verifying table structure (columns and rows are present), then clicking on a table header to trigger sorting and verifying the table content changes.

Starting URL: https://training-support.net/webelements/tables

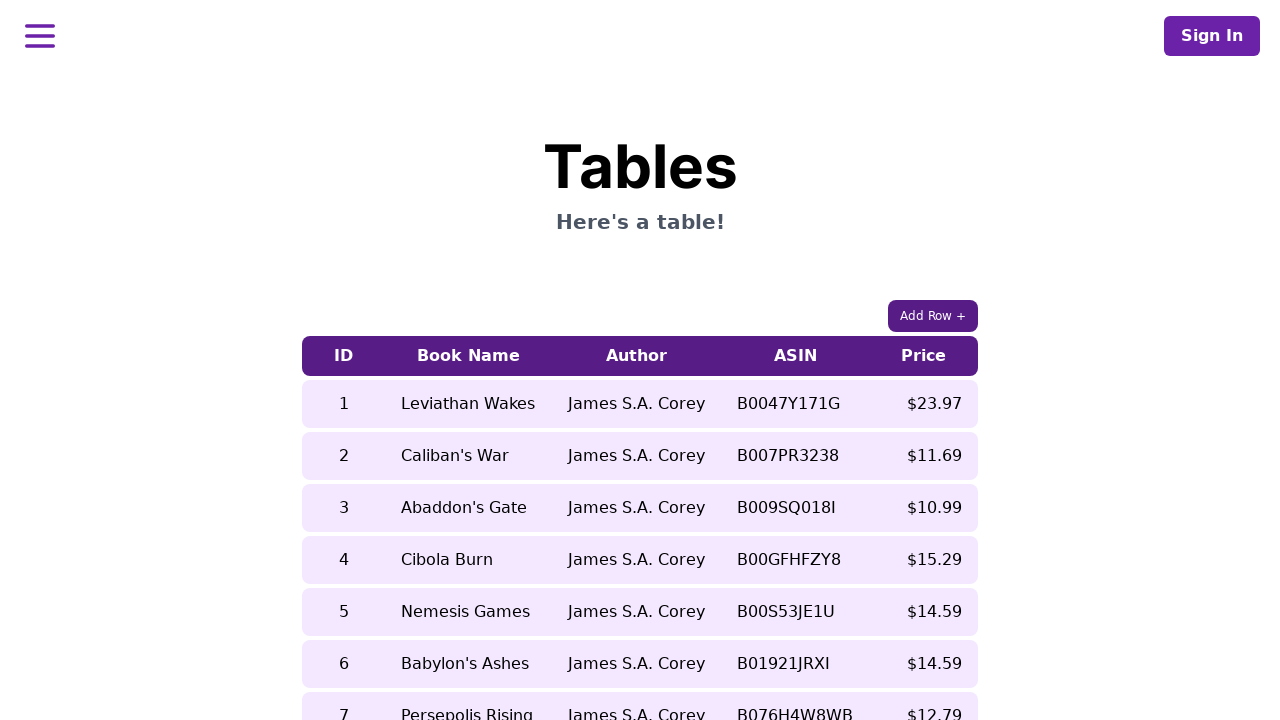

Waited for table with class 'table-auto' to be visible
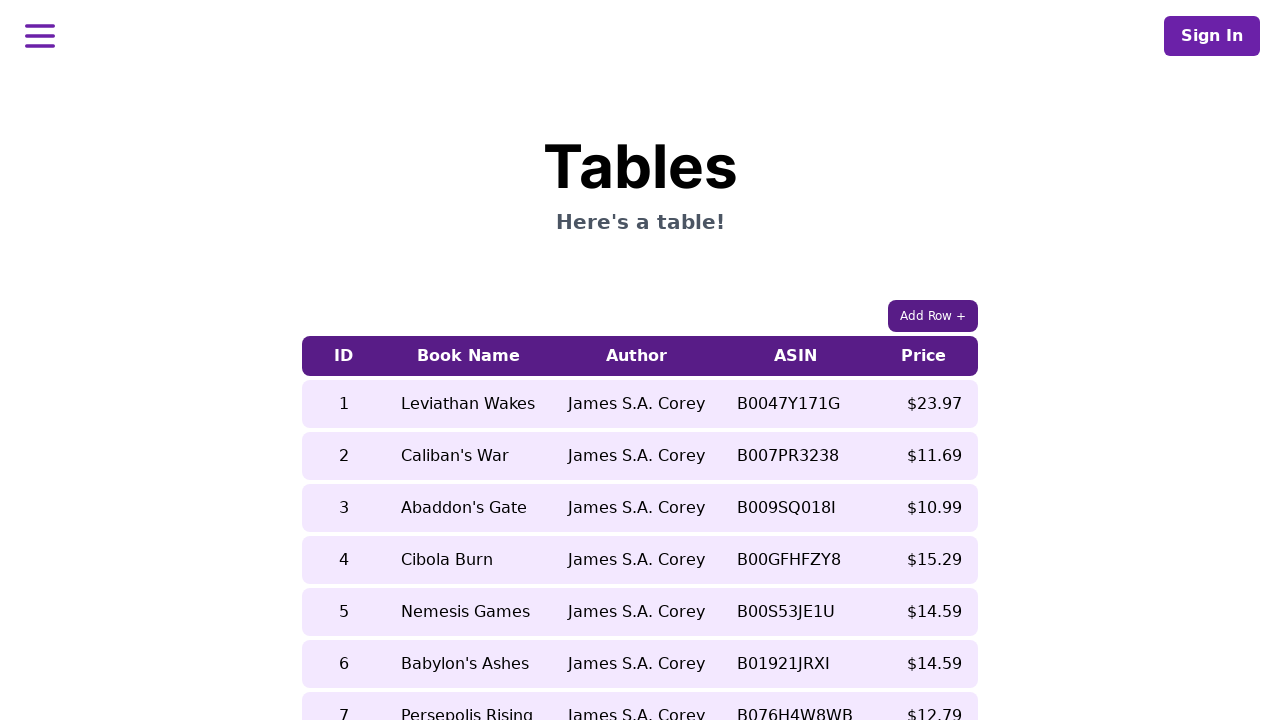

Verified table header columns are present
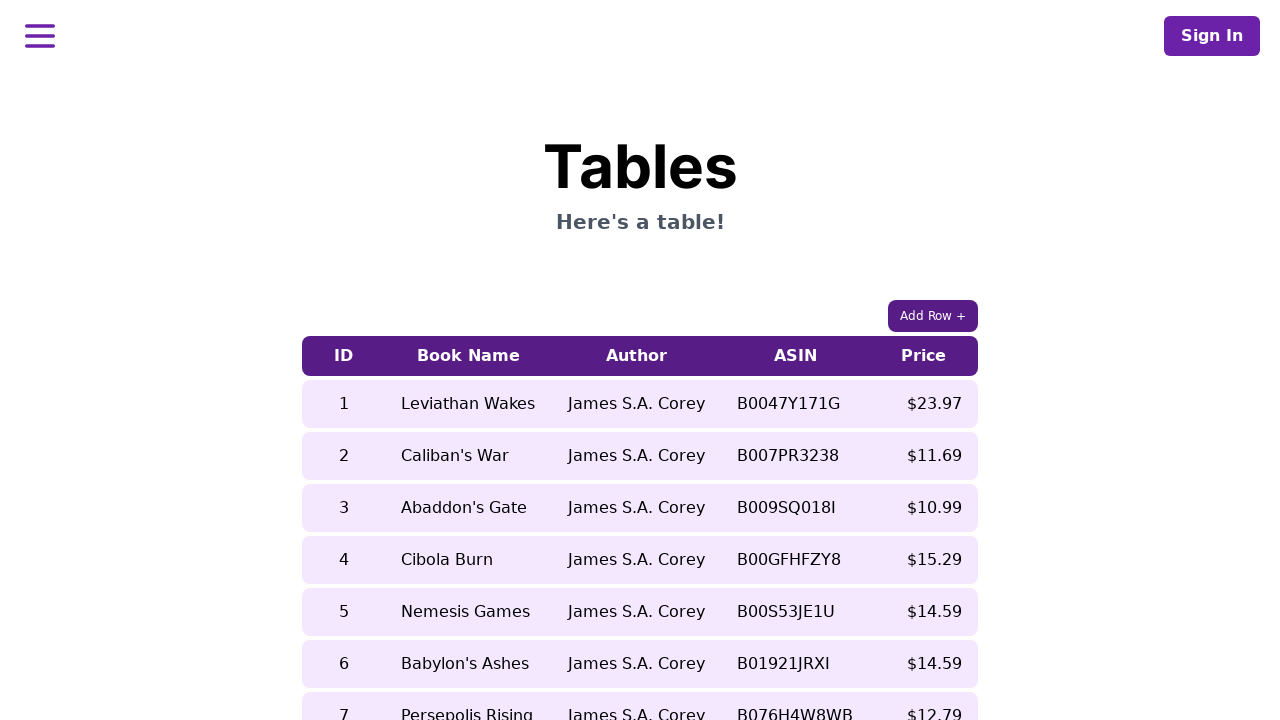

Verified table body rows are present
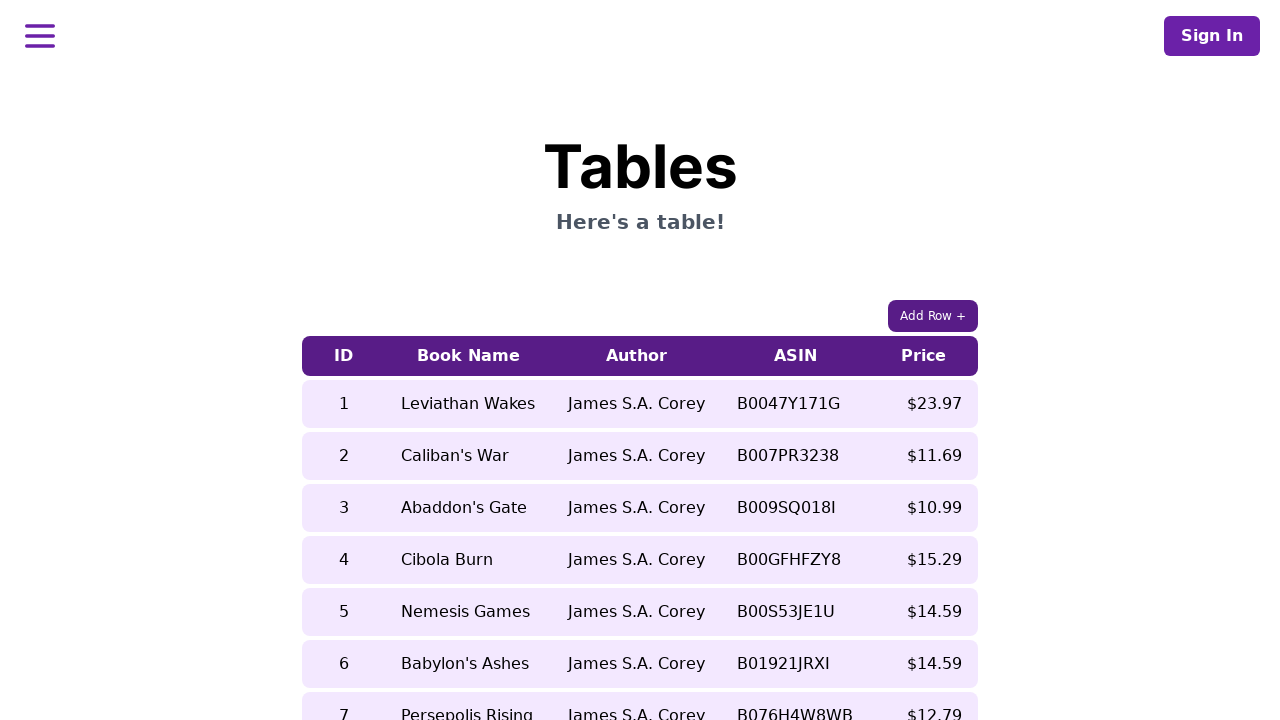

Located initial cell at row 5, column 2
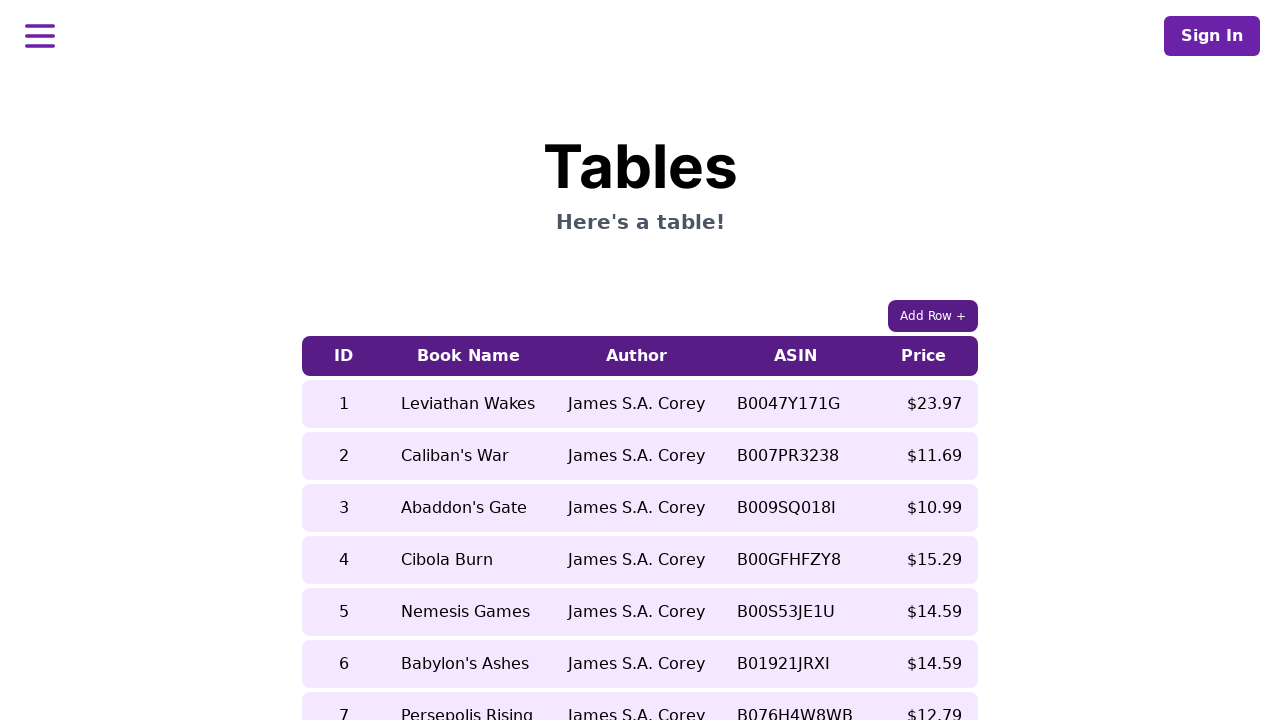

Clicked on 5th column header to trigger sorting at (924, 356) on xpath=//table[contains(@class, 'table-auto')]/thead/tr/th[5]
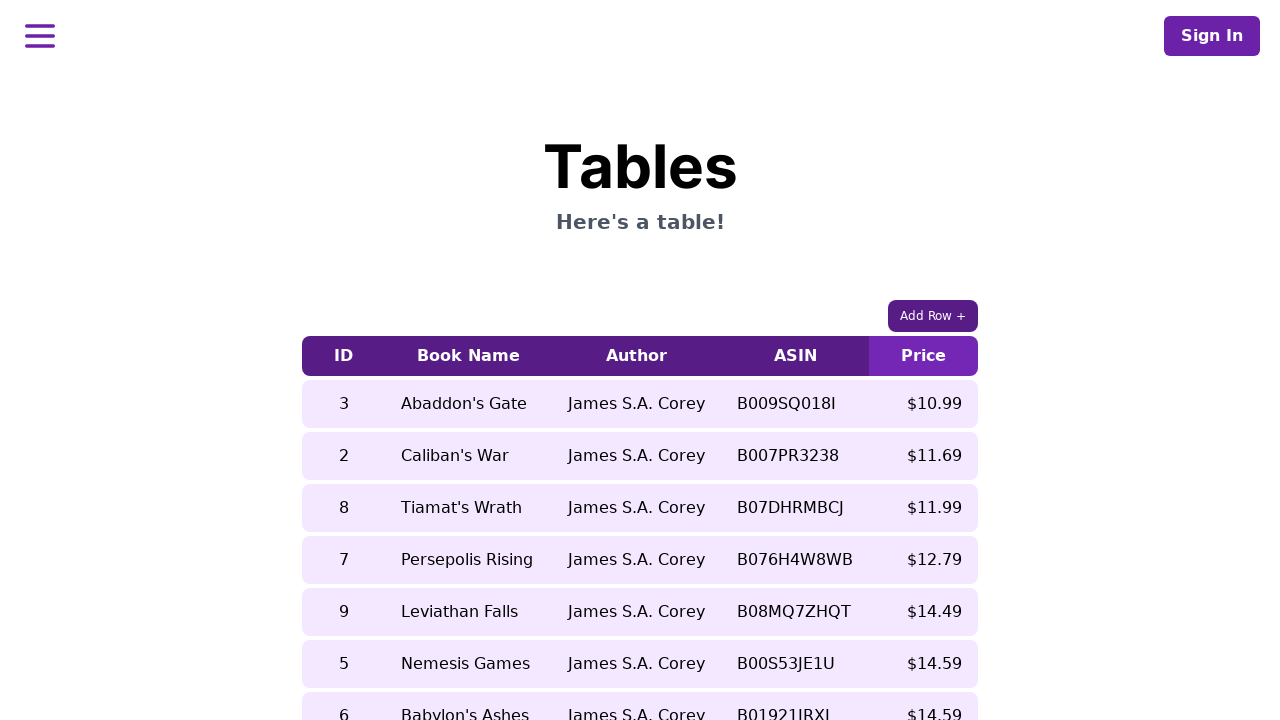

Waited 500ms for table to re-render after sorting
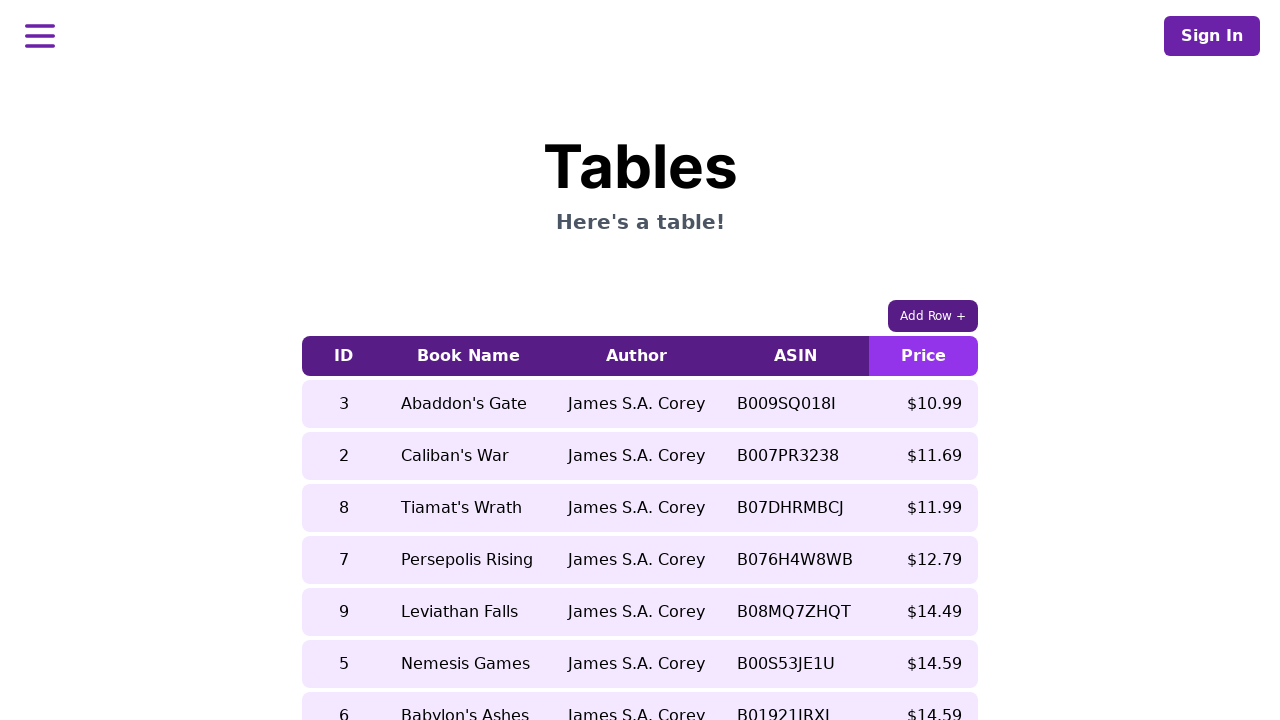

Verified that cell at row 5, column 2 is still accessible after sorting
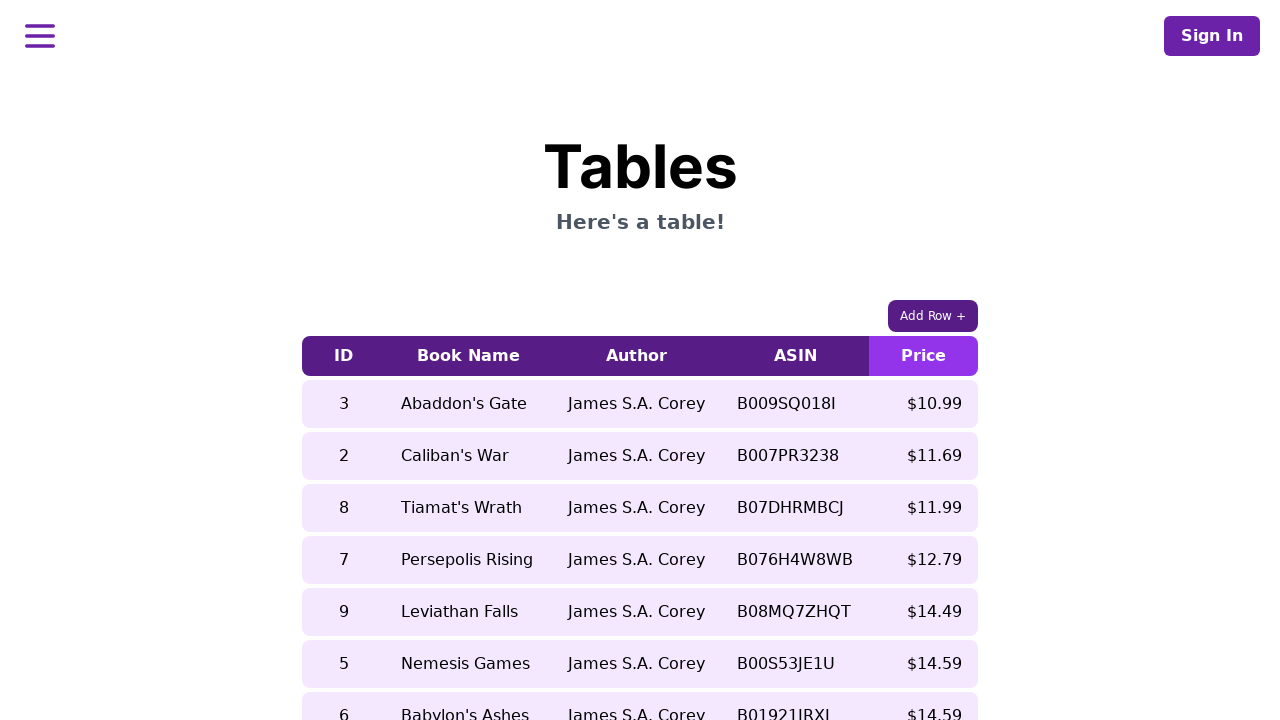

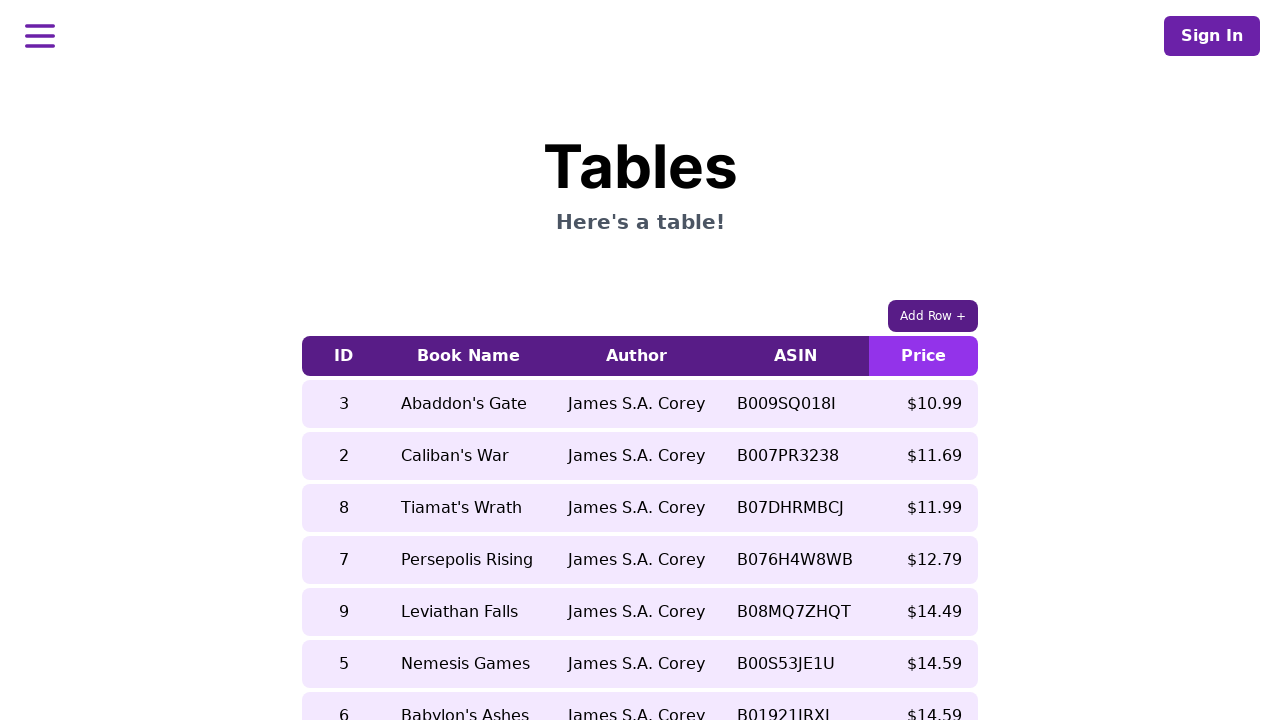